Tests drag and drop functionality by switching to an iframe and dragging an element onto a droppable target

Starting URL: http://jqueryui.com/droppable/

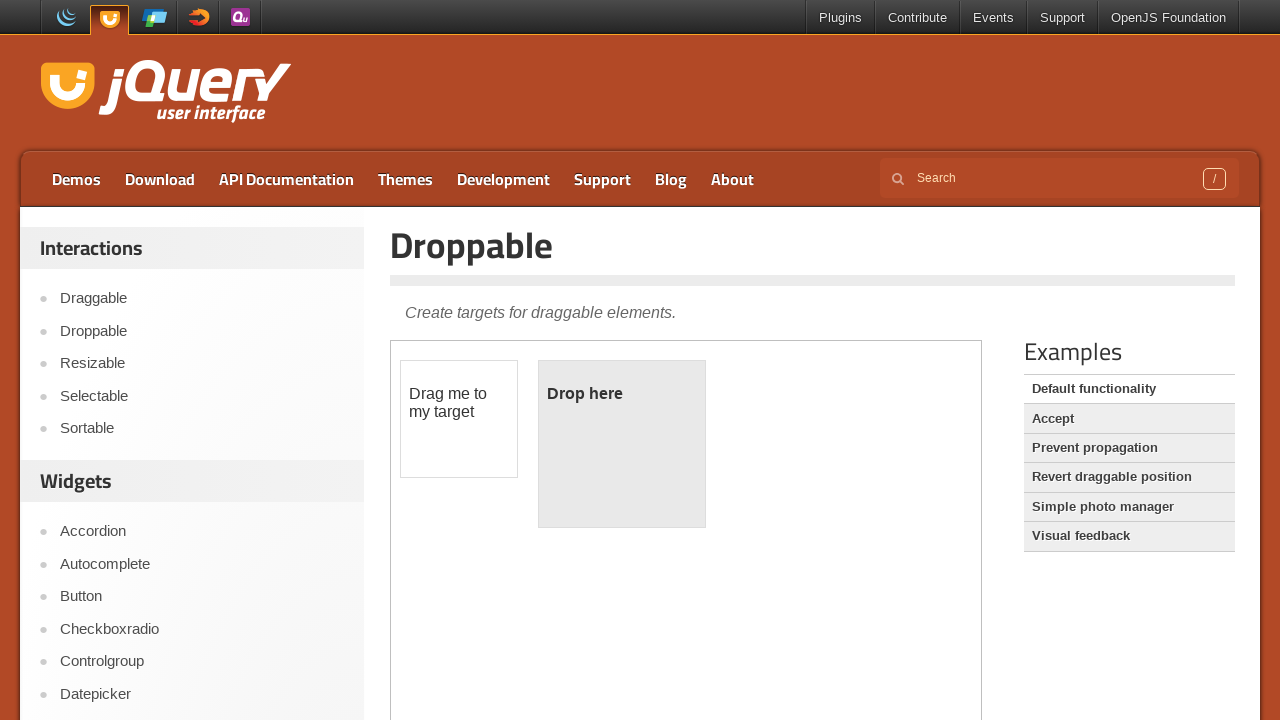

Located the demo iframe
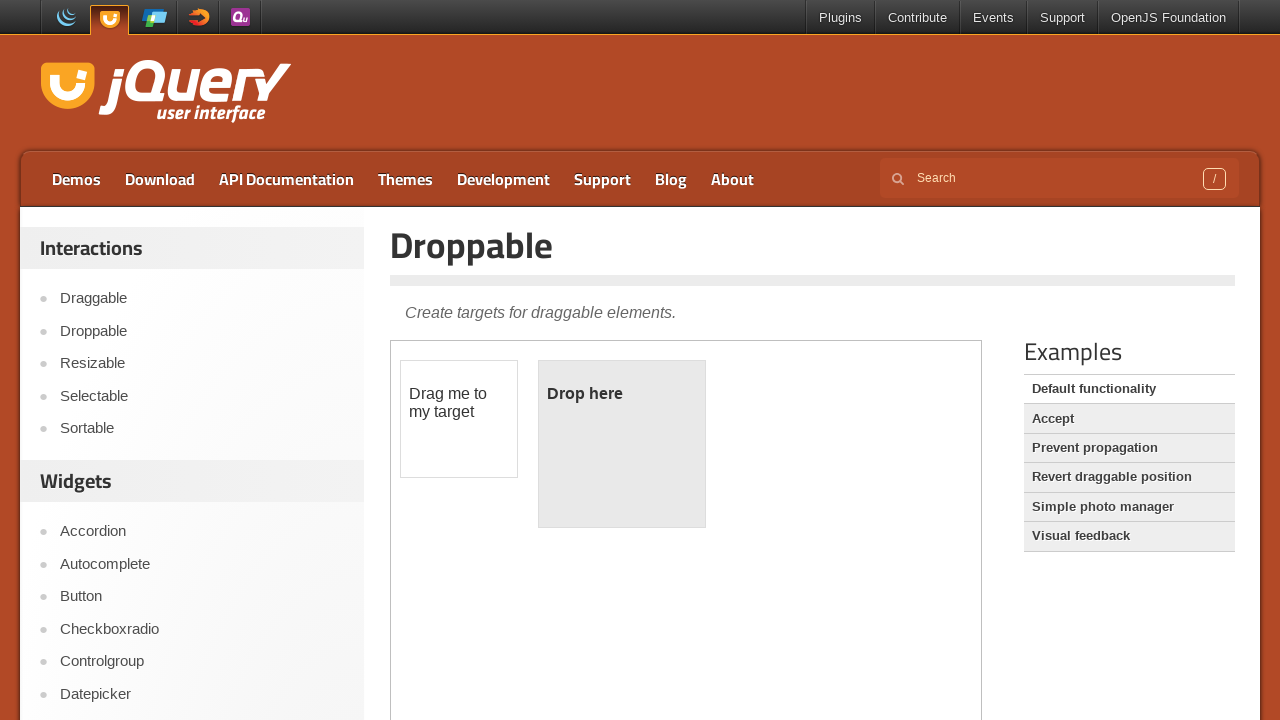

Located the draggable element within iframe
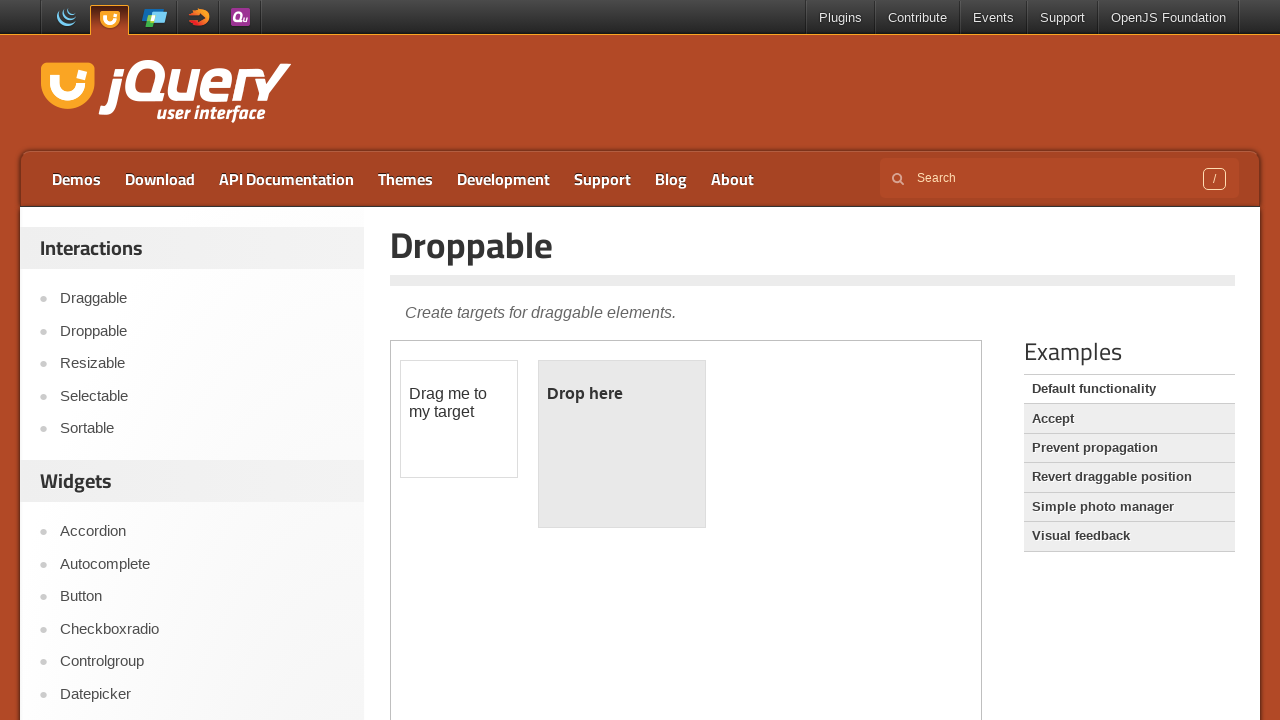

Located the droppable target element within iframe
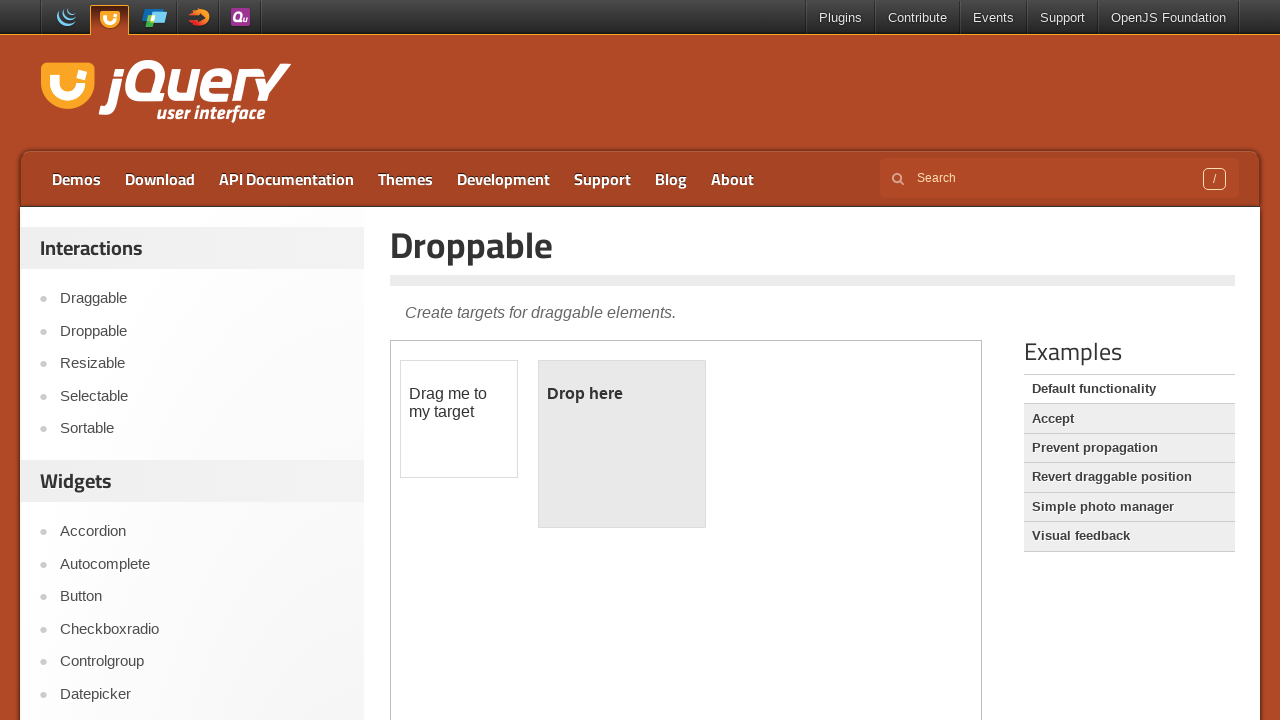

Dragged the draggable element onto the droppable target at (622, 444)
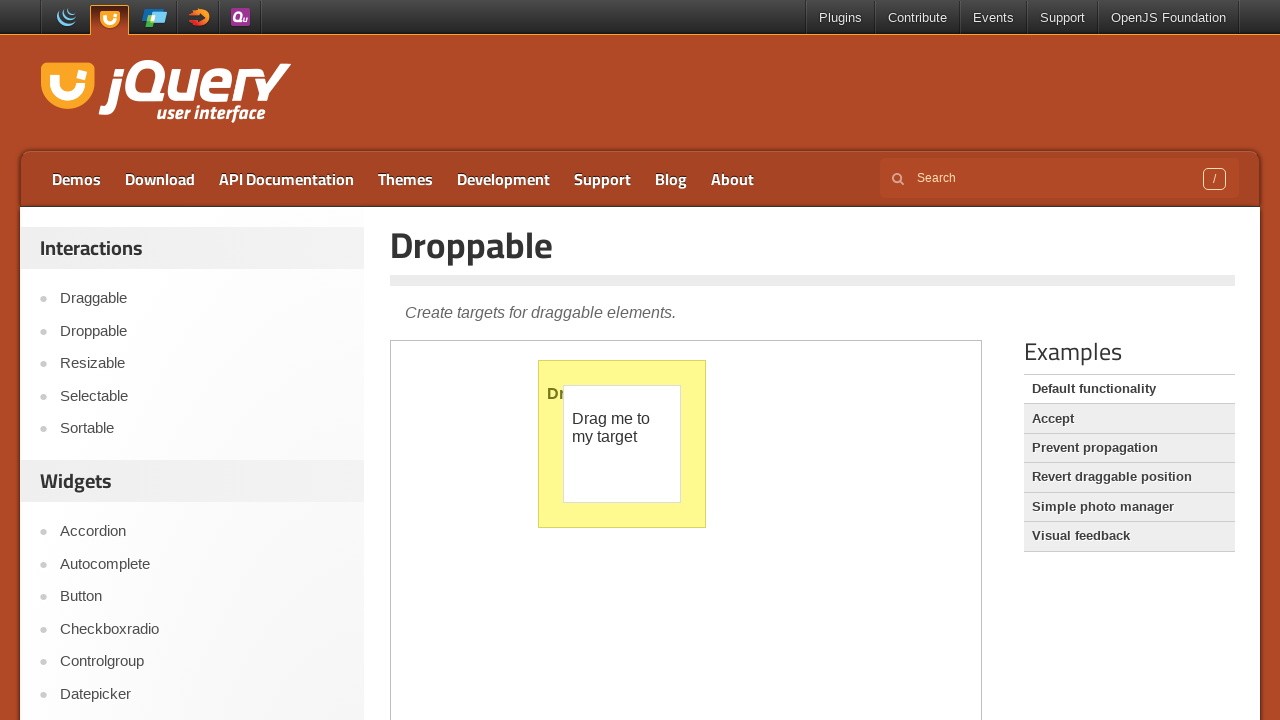

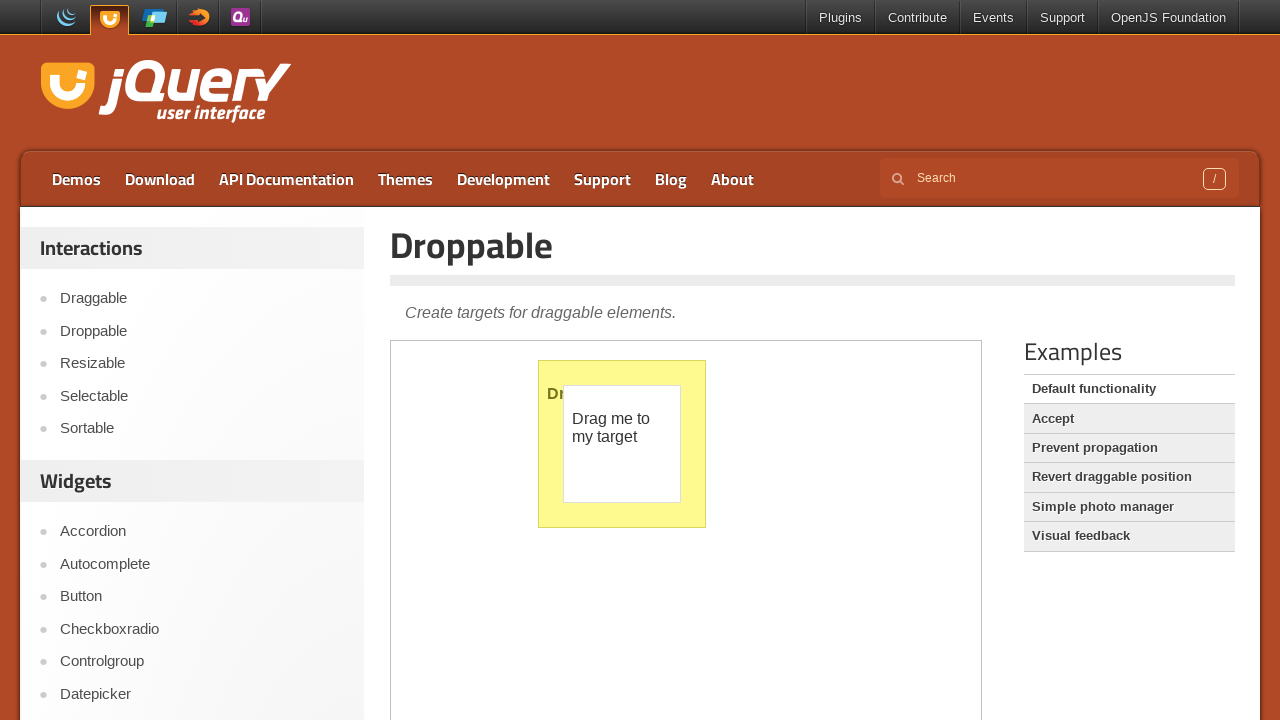